Tests exit intent popup by moving mouse outside viewport to trigger the modal and then closing it

Starting URL: https://the-internet.herokuapp.com

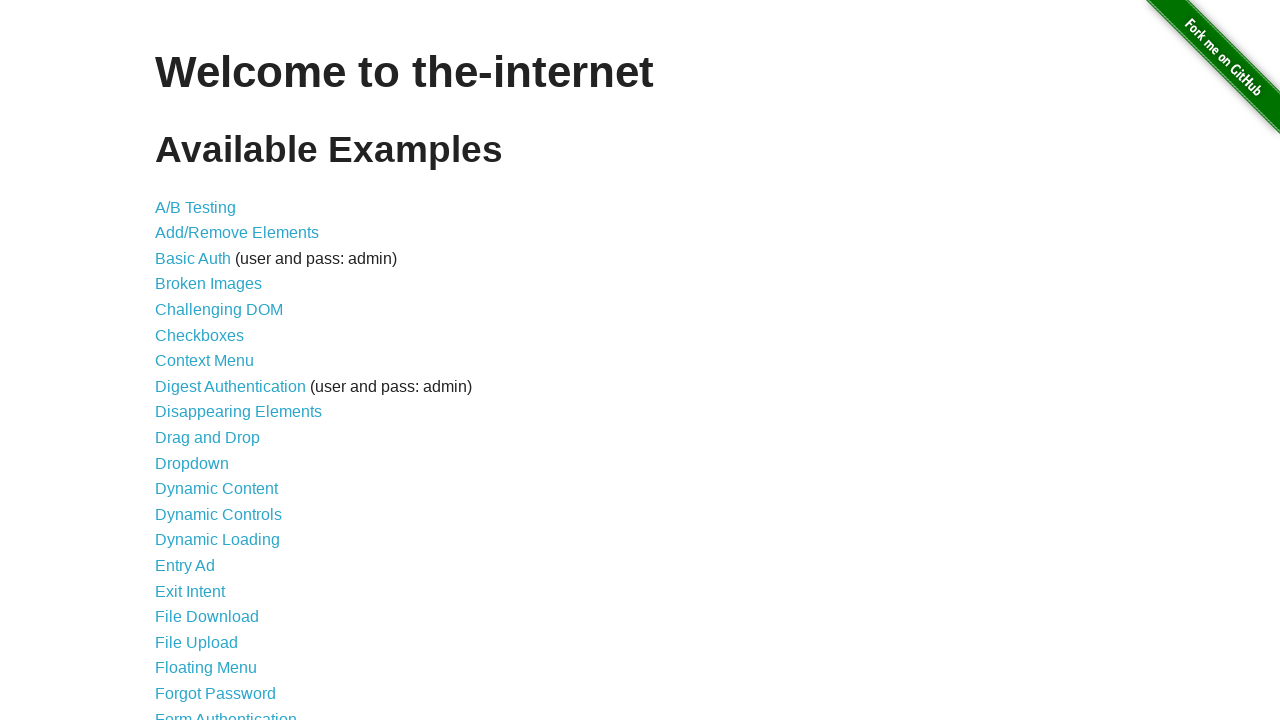

Clicked on Exit Intent link at (190, 591) on internal:role=link[name="Exit Intent"i]
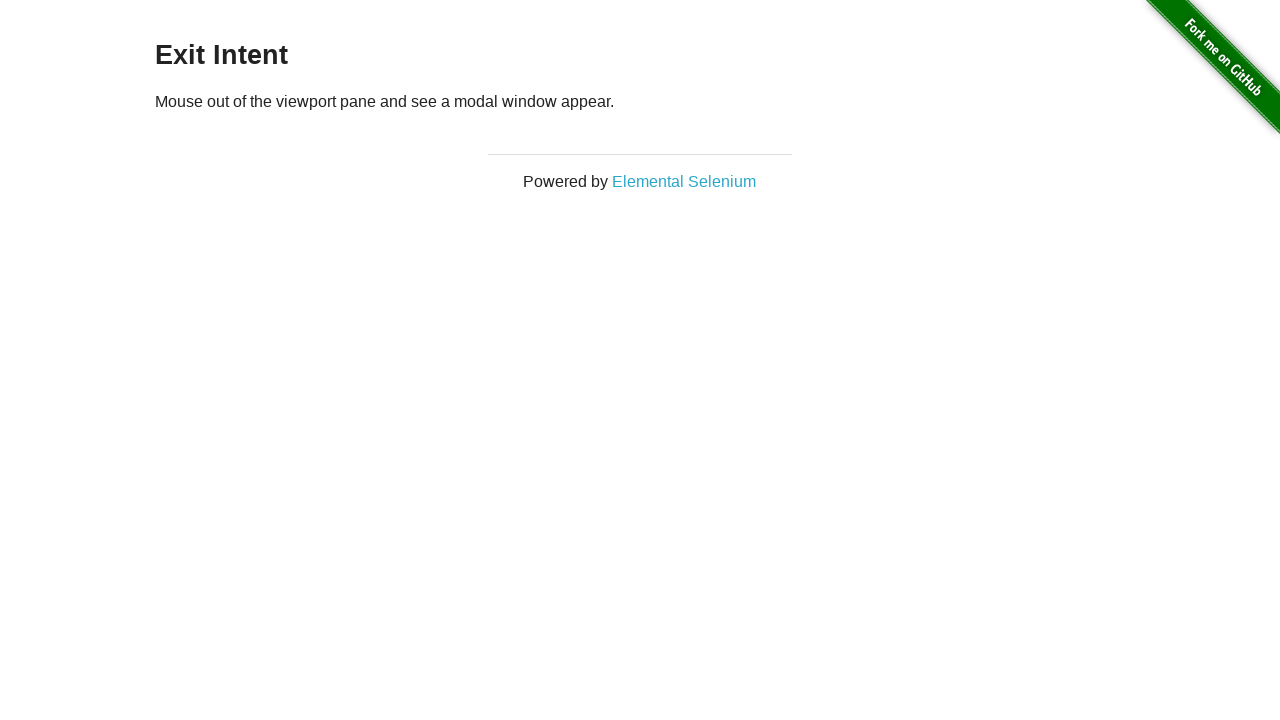

Retrieved viewport size
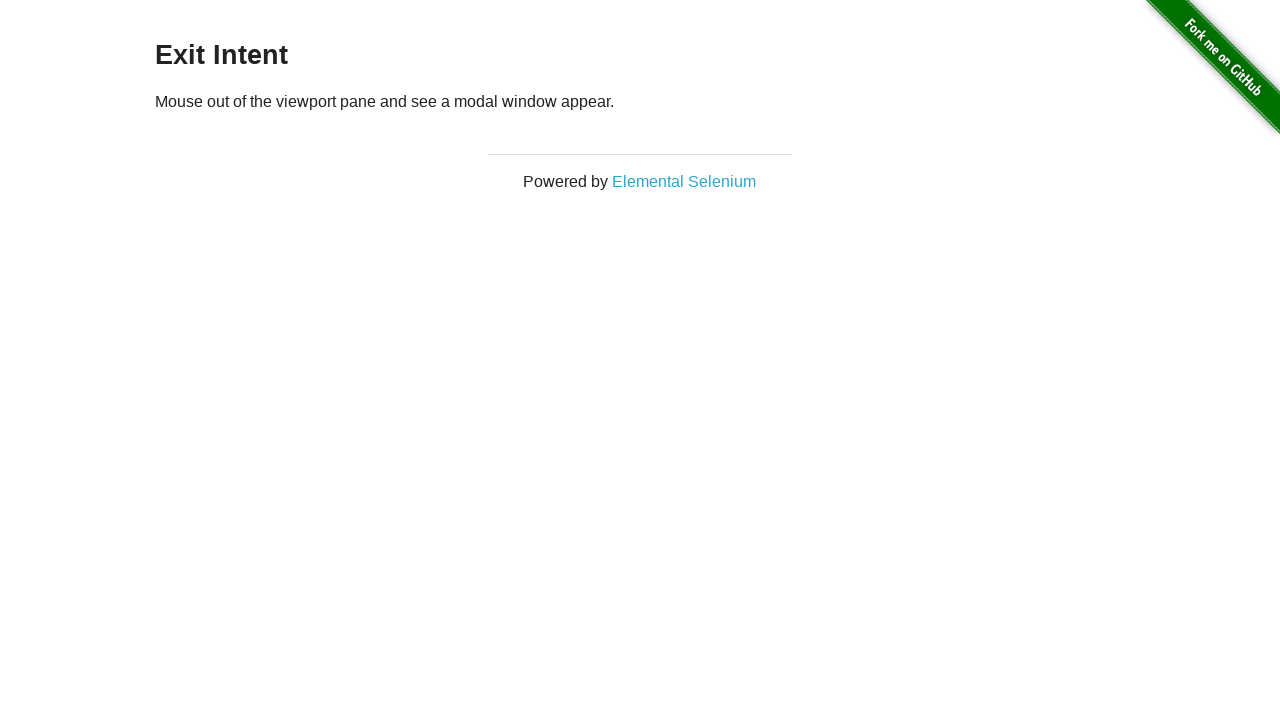

Waited 1500ms for page to load
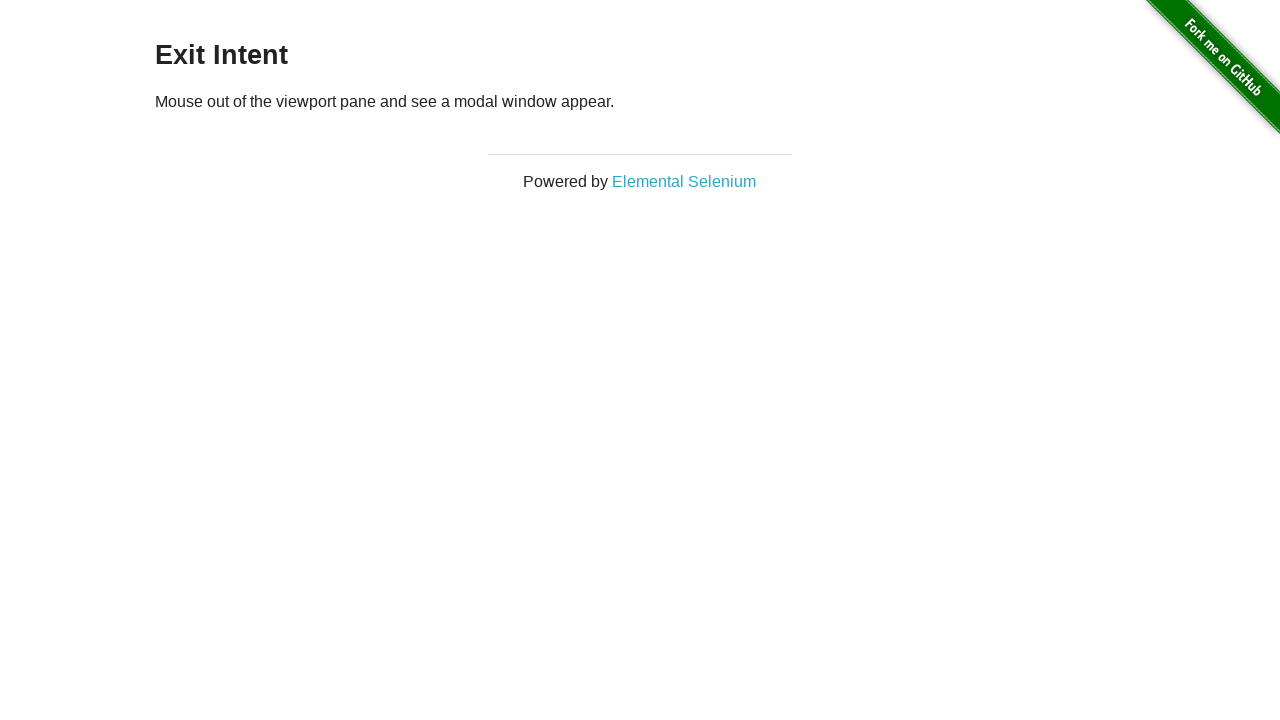

Moved mouse outside viewport to trigger exit intent popup at (640, -50)
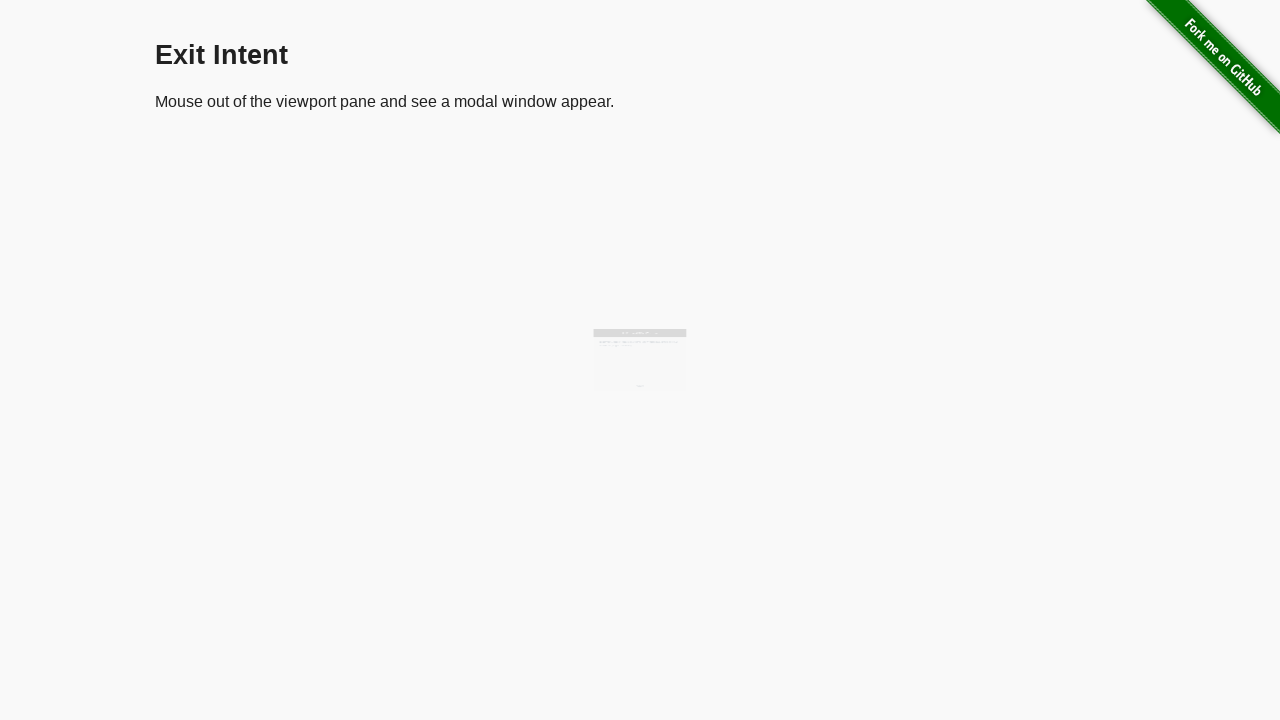

Located close button in modal footer
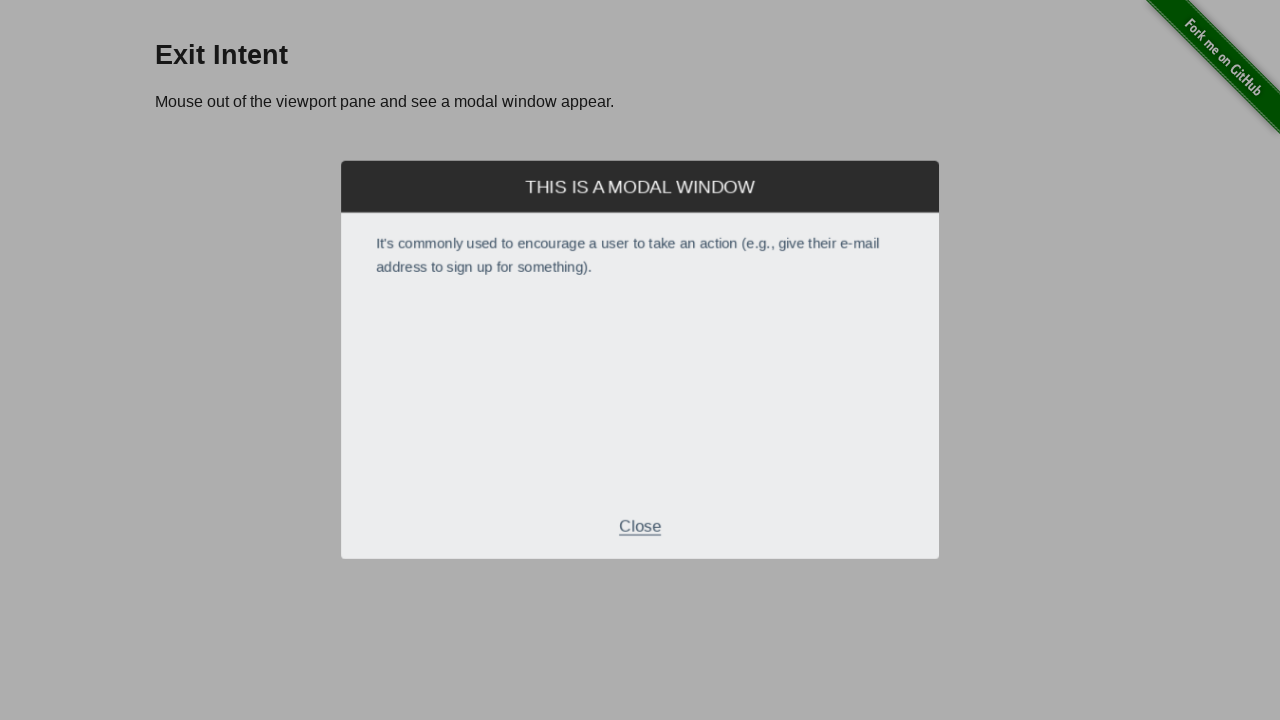

Verified close button is visible
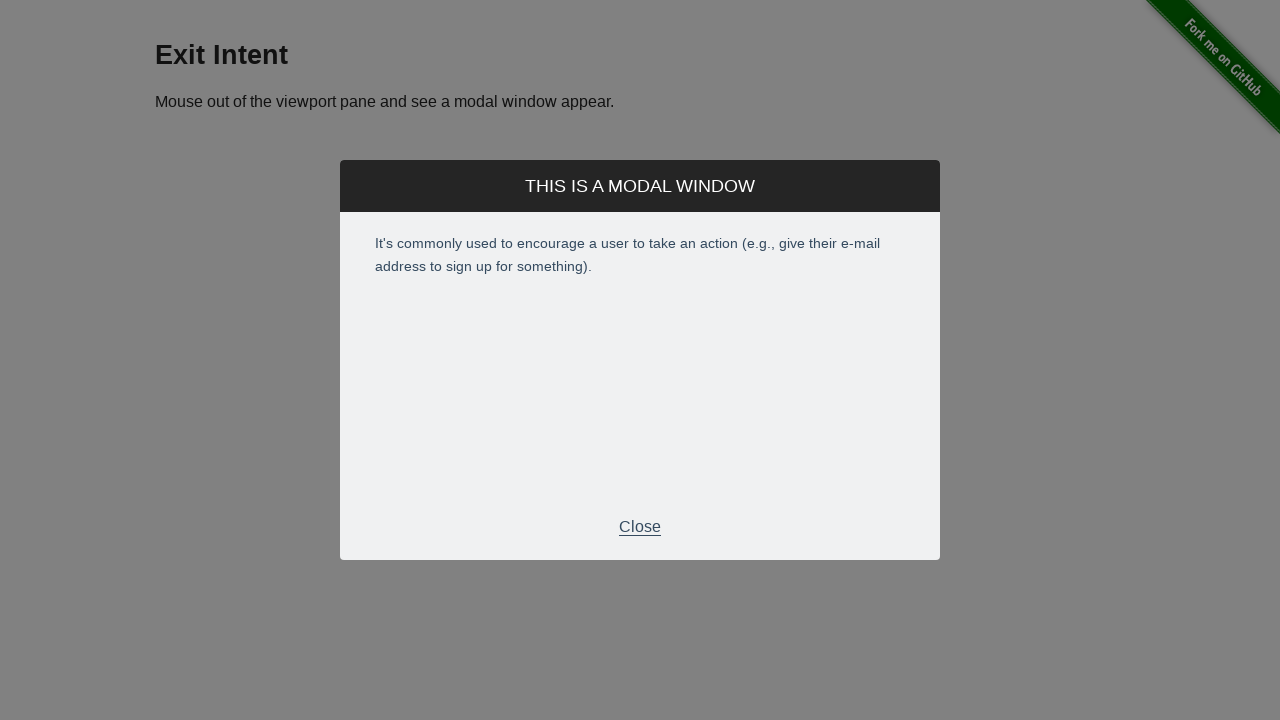

Clicked close button to dismiss exit intent modal at (640, 527) on xpath=//div[@class='modal-footer']//p[text()='Close']
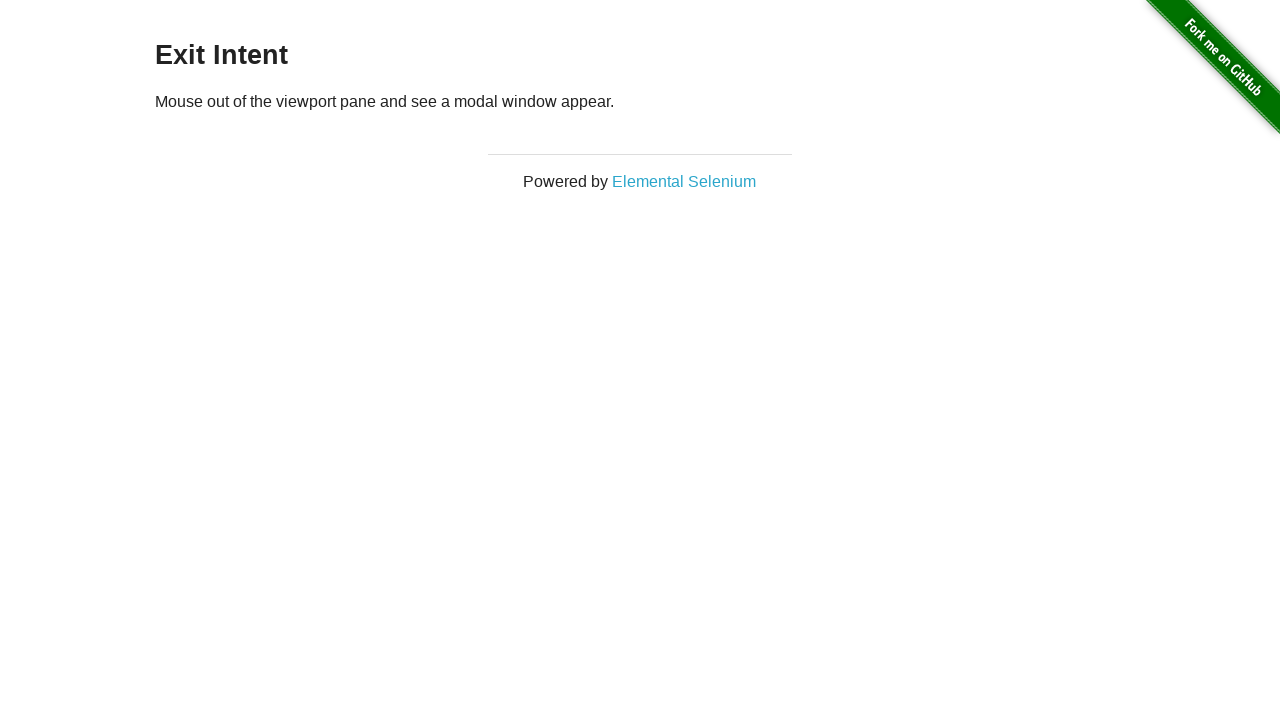

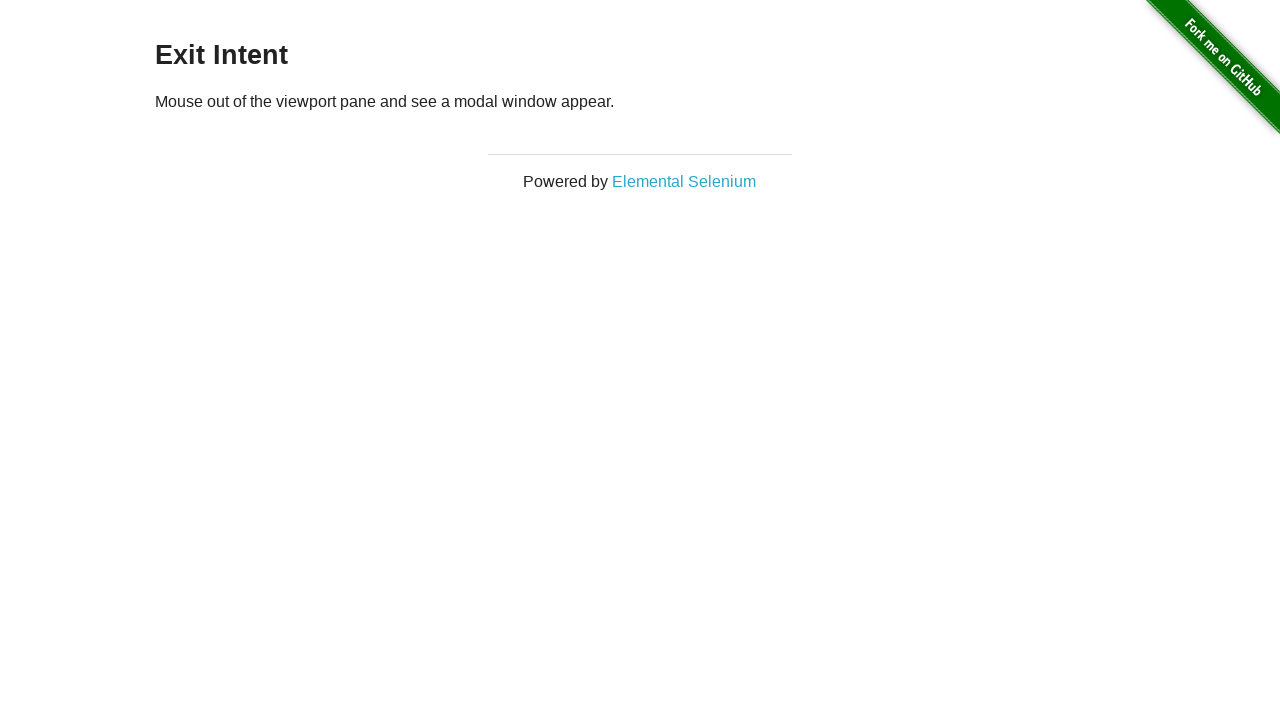